Tests a slow calculator by selecting two random 2-digit numbers, performing a random arithmetic operation, and verifying the calculated result matches the expected value.

Starting URL: https://bonigarcia.dev/selenium-webdriver-java/slow-calculator.html

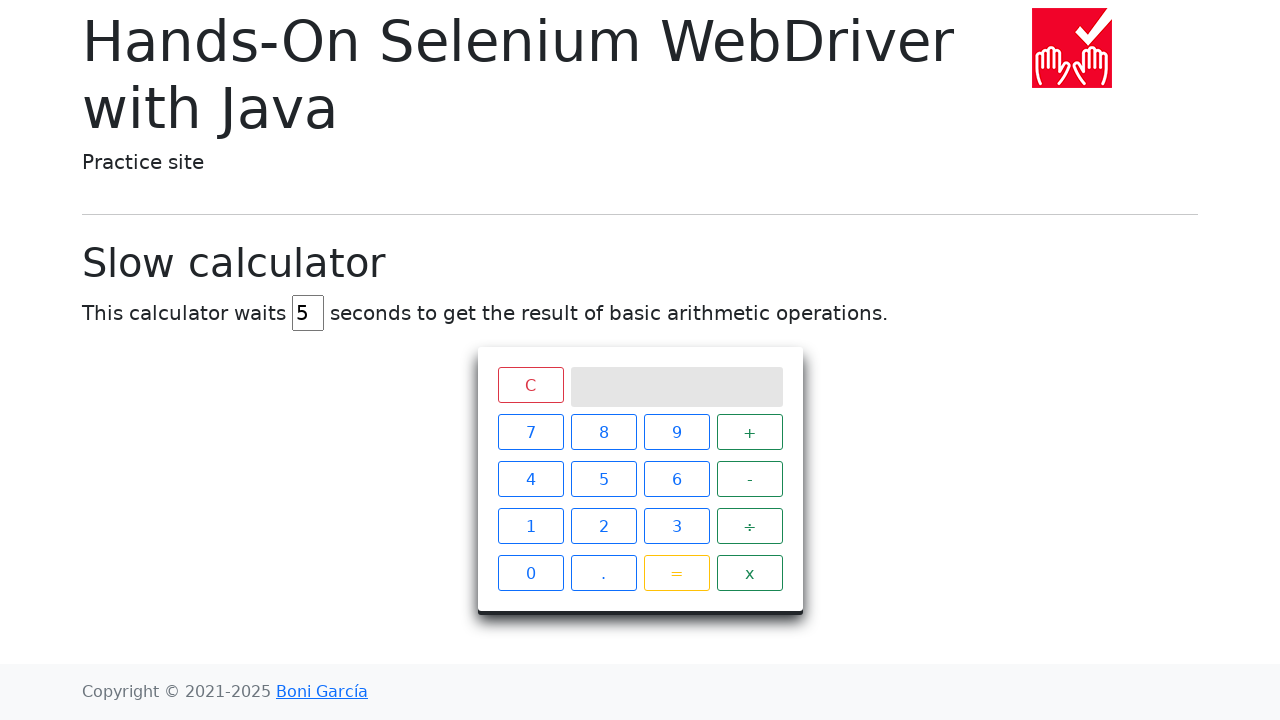

Located all number buttons on calculator
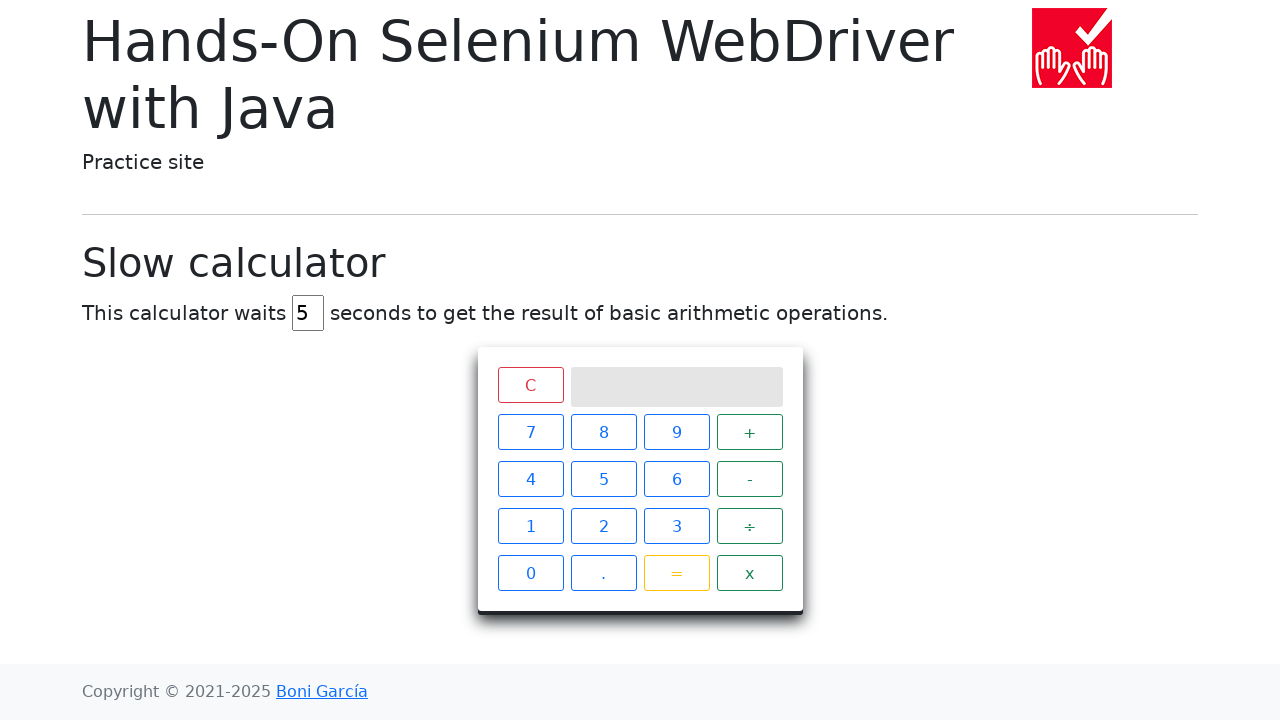

Retrieved updated list of number buttons
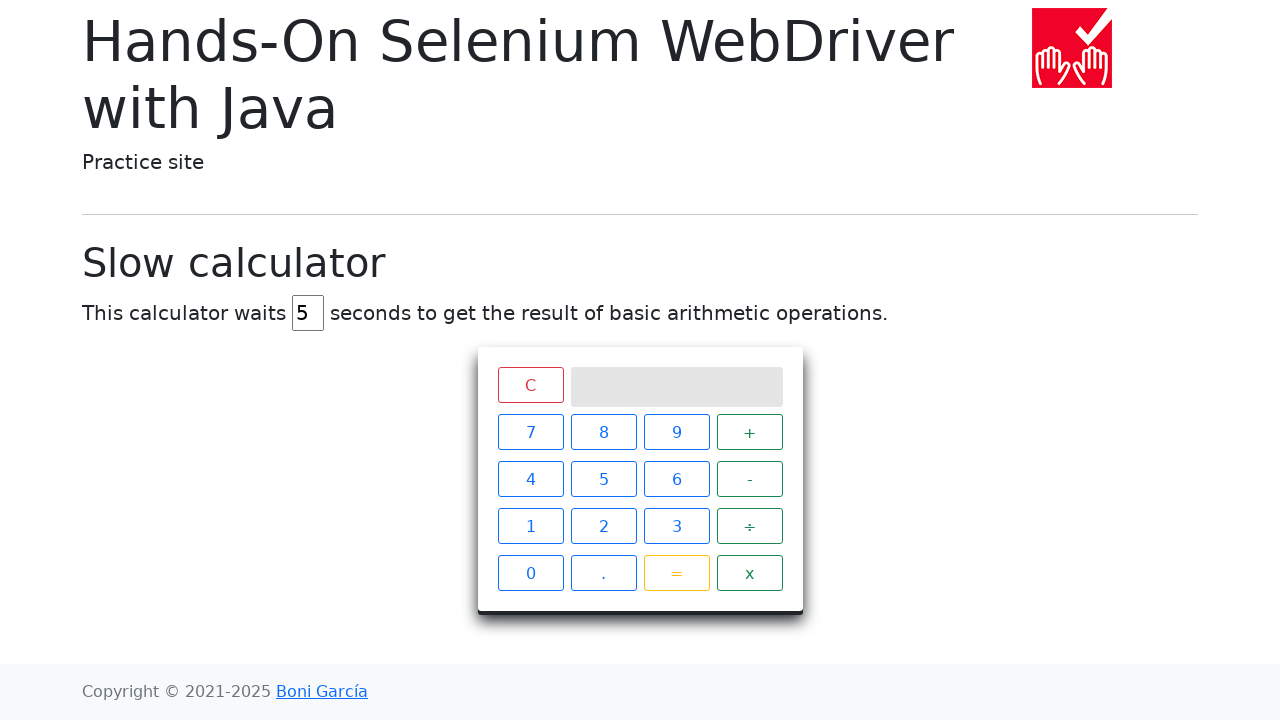

Clicked random number button at index 8 for first number at (676, 526) on xpath=//*[@class='btn btn-outline-primary'] >> nth=8
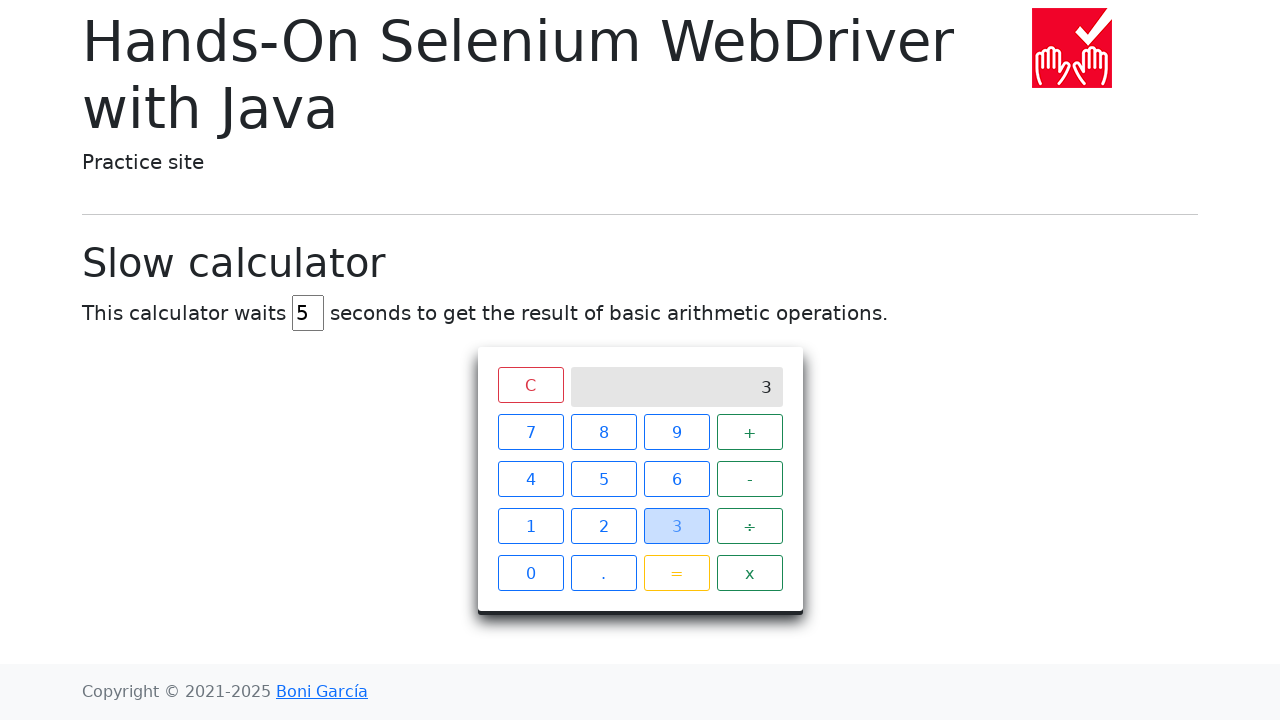

Retrieved updated list of number buttons
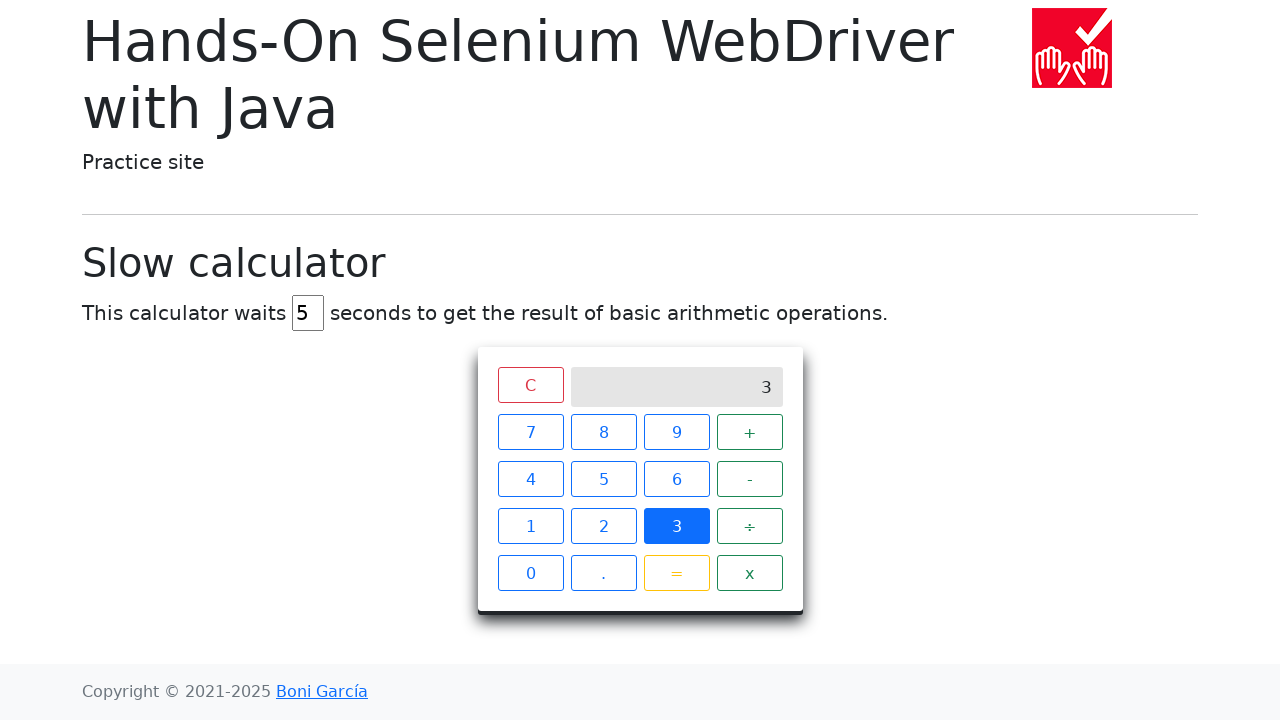

Clicked random number button at index 4 for first number at (604, 479) on xpath=//*[@class='btn btn-outline-primary'] >> nth=4
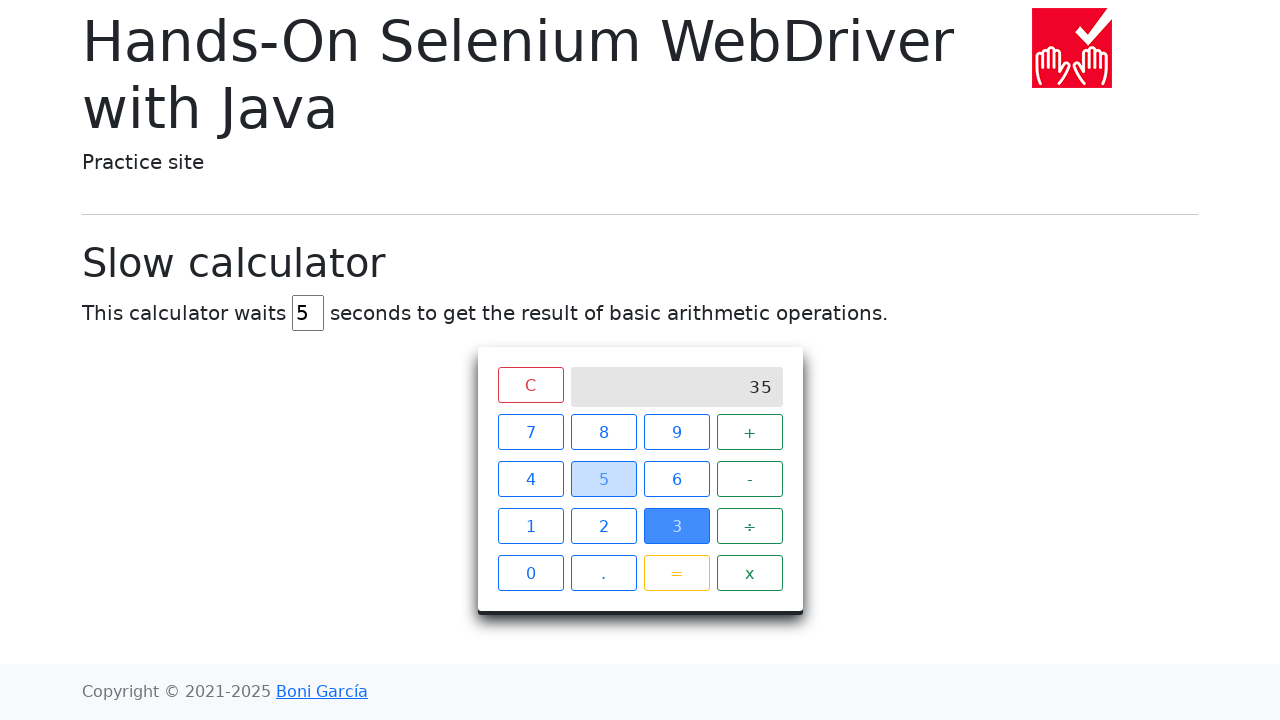

Retrieved first number from screen: 35
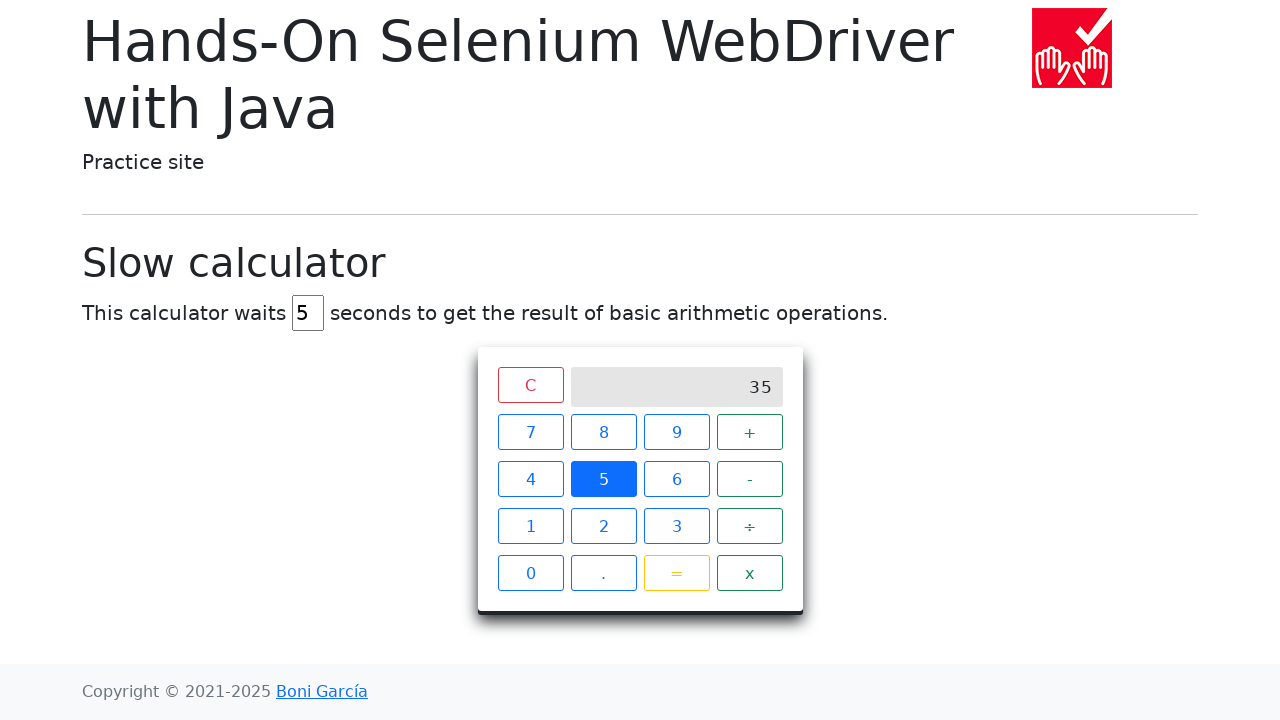

Located all operator buttons on calculator
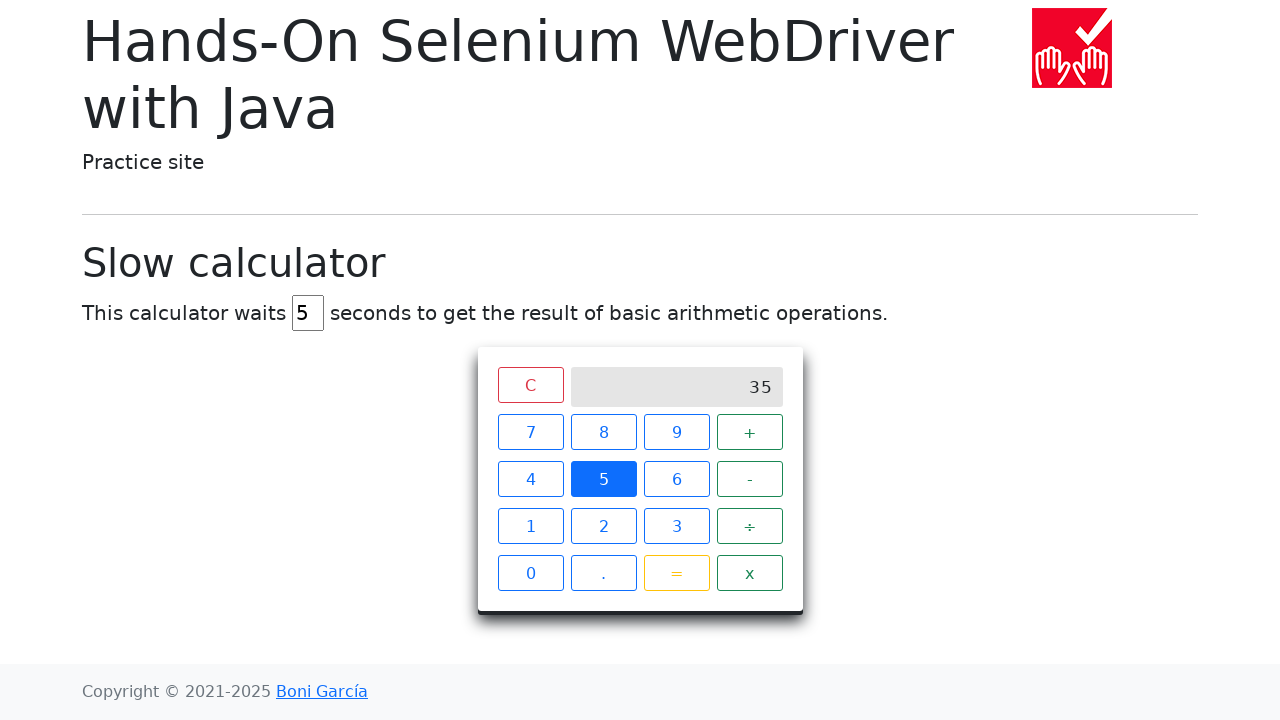

Selected random operator: -
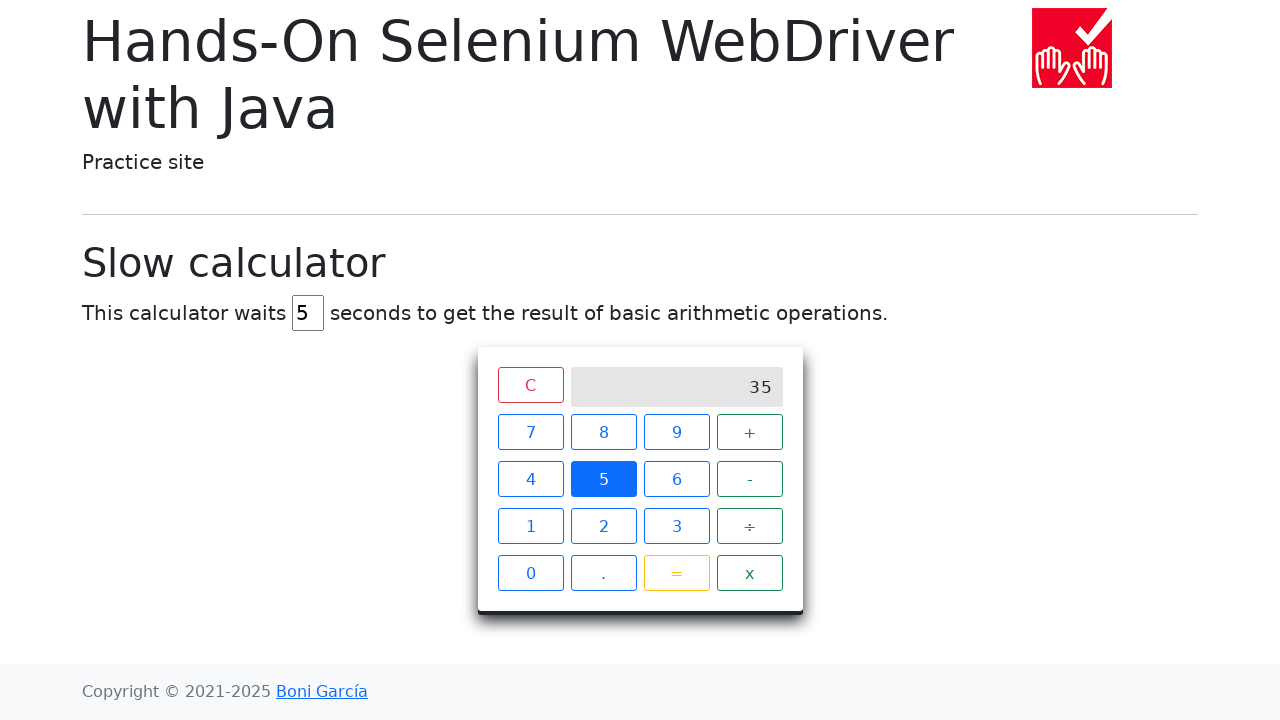

Clicked operator button: - at (750, 479) on xpath=//*[@class='operator btn btn-outline-success'] >> nth=1
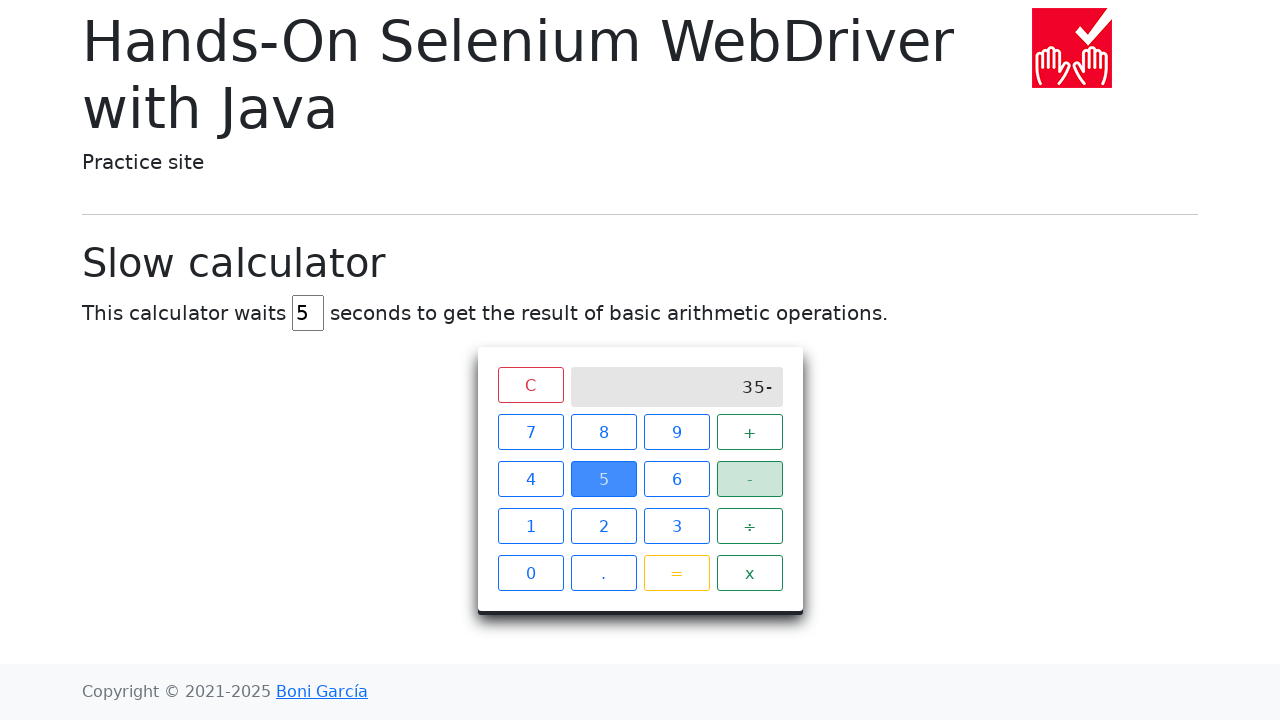

Retrieved updated list of number buttons for second number
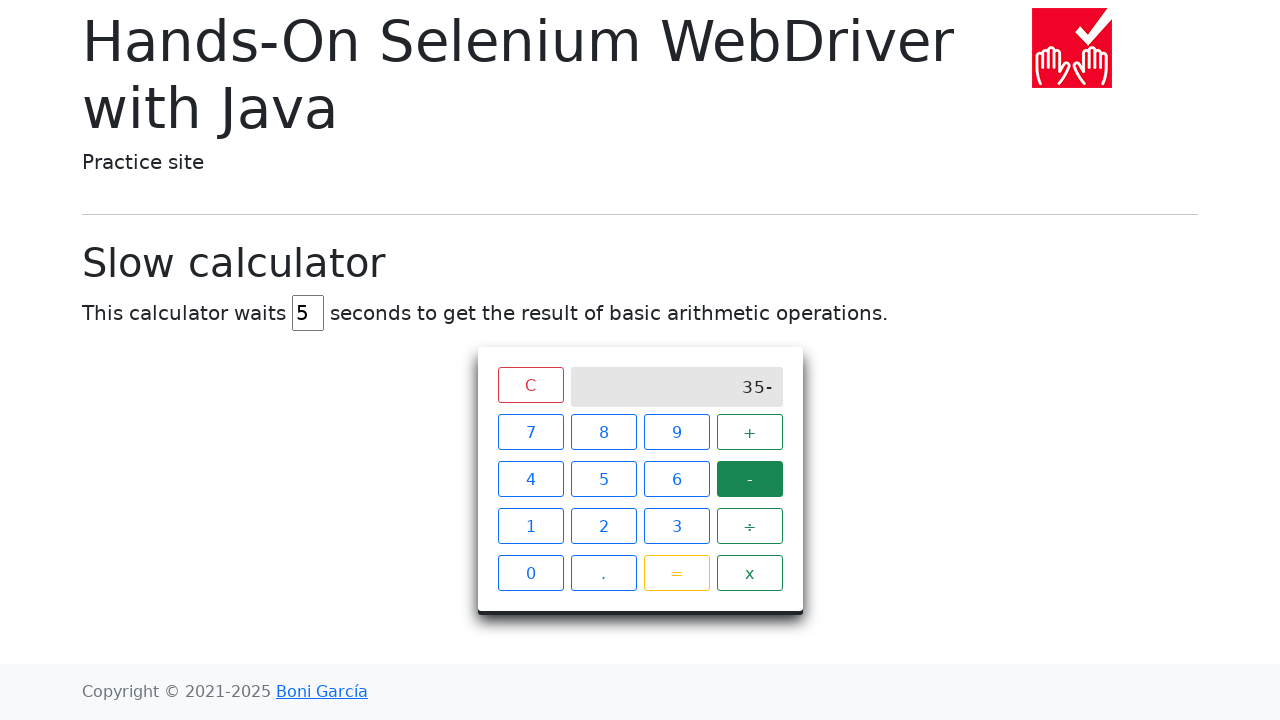

Clicked random number button at index 9 for second number at (530, 573) on xpath=//*[@class='btn btn-outline-primary'] >> nth=9
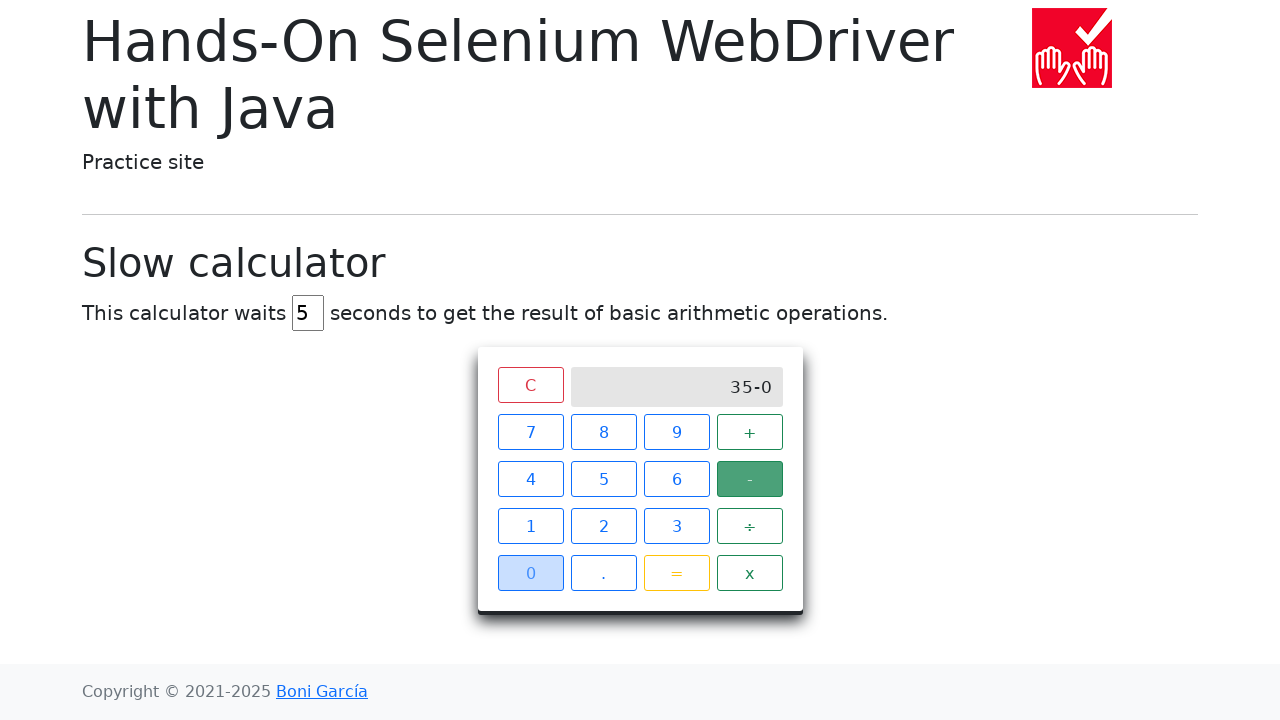

Retrieved updated list of number buttons for second number
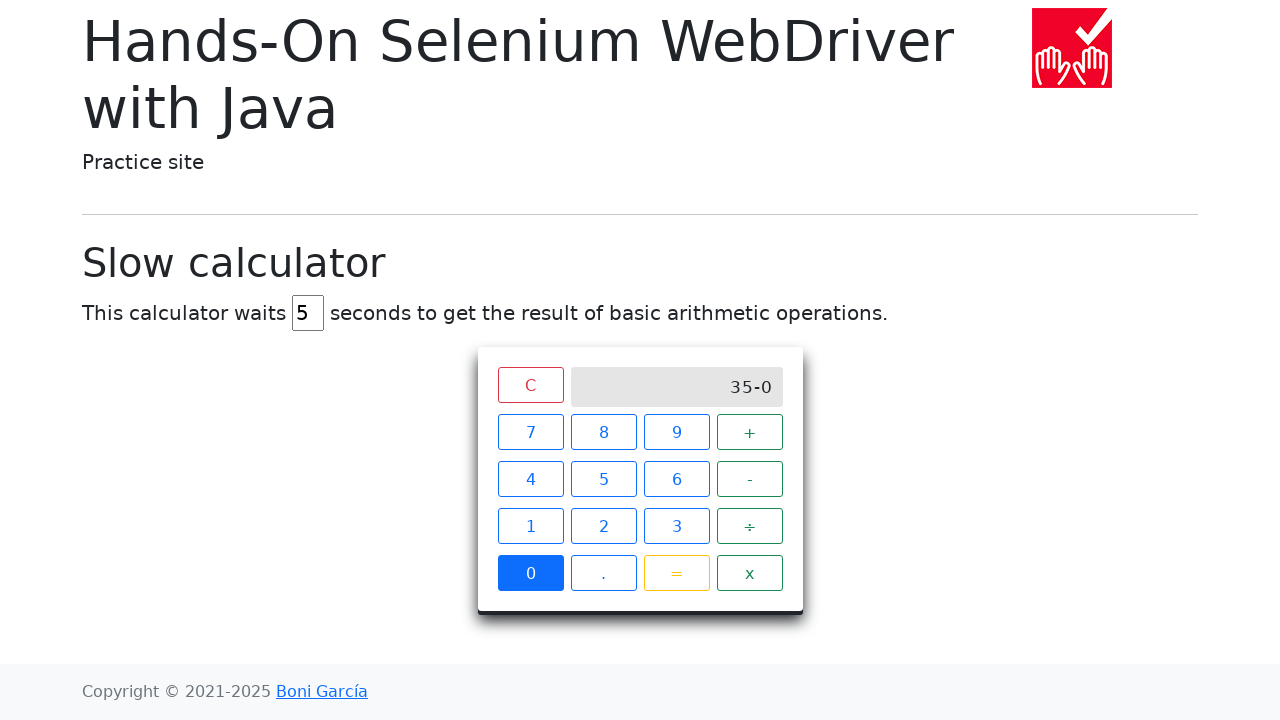

Clicked random number button at index 6 for second number at (530, 526) on xpath=//*[@class='btn btn-outline-primary'] >> nth=6
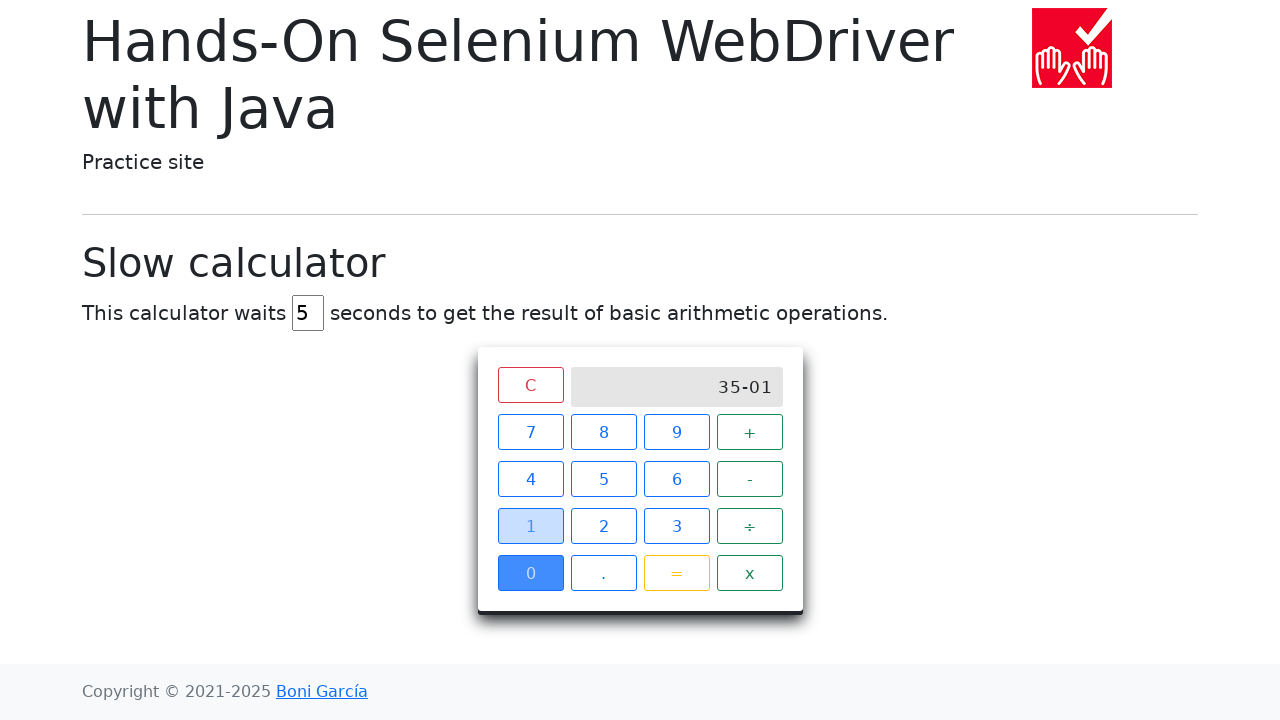

Retrieved screen text: 35-01
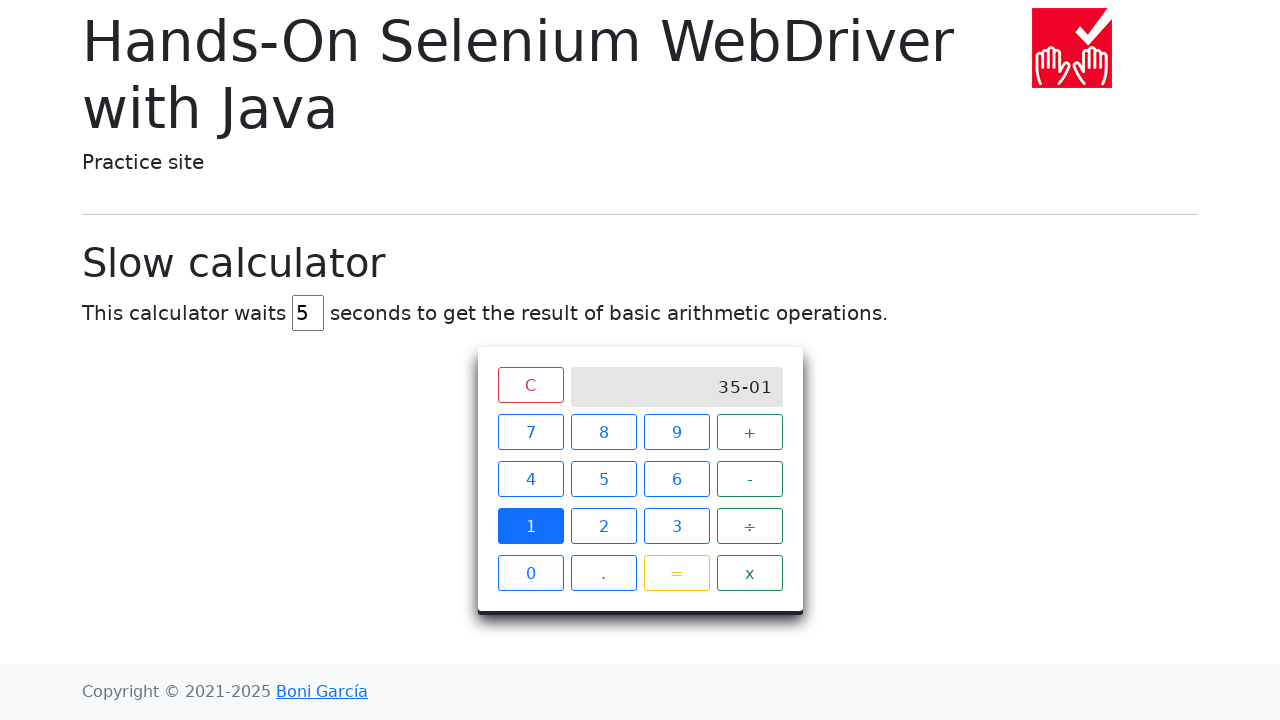

Extracted second number from screen: 01
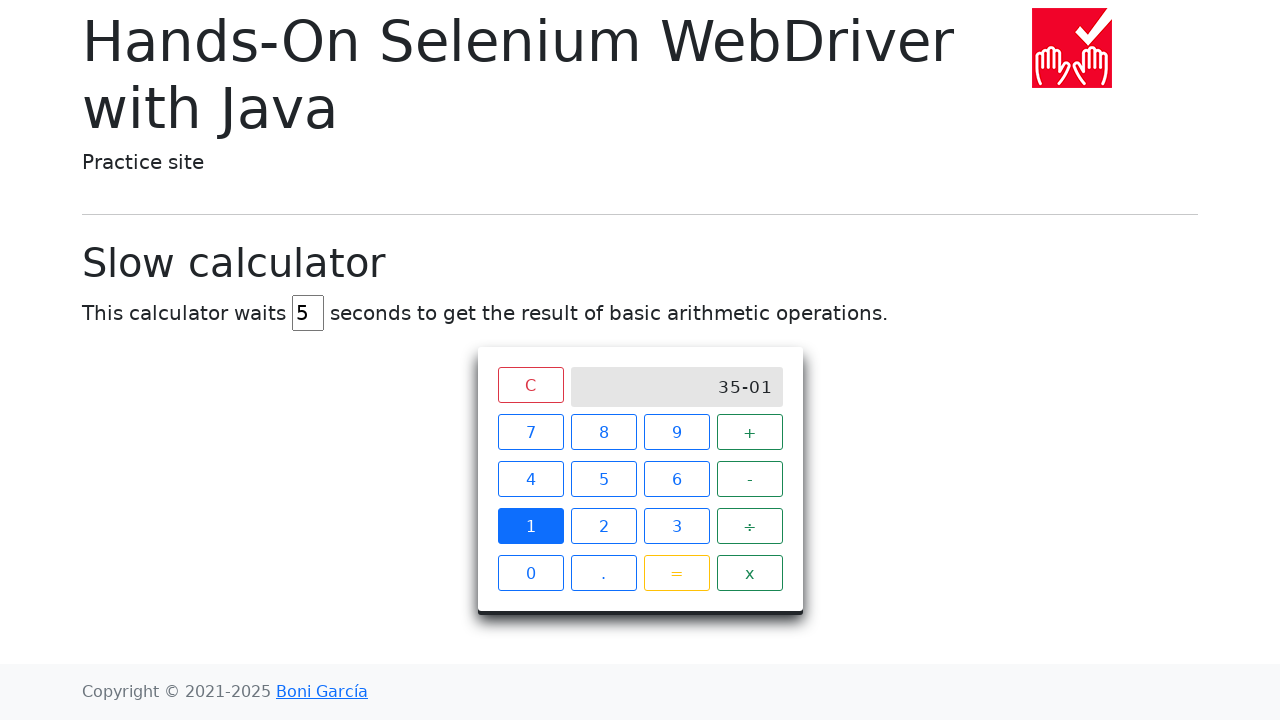

Clicked equals button to calculate result at (676, 573) on xpath=//*[@class='btn btn-outline-warning']
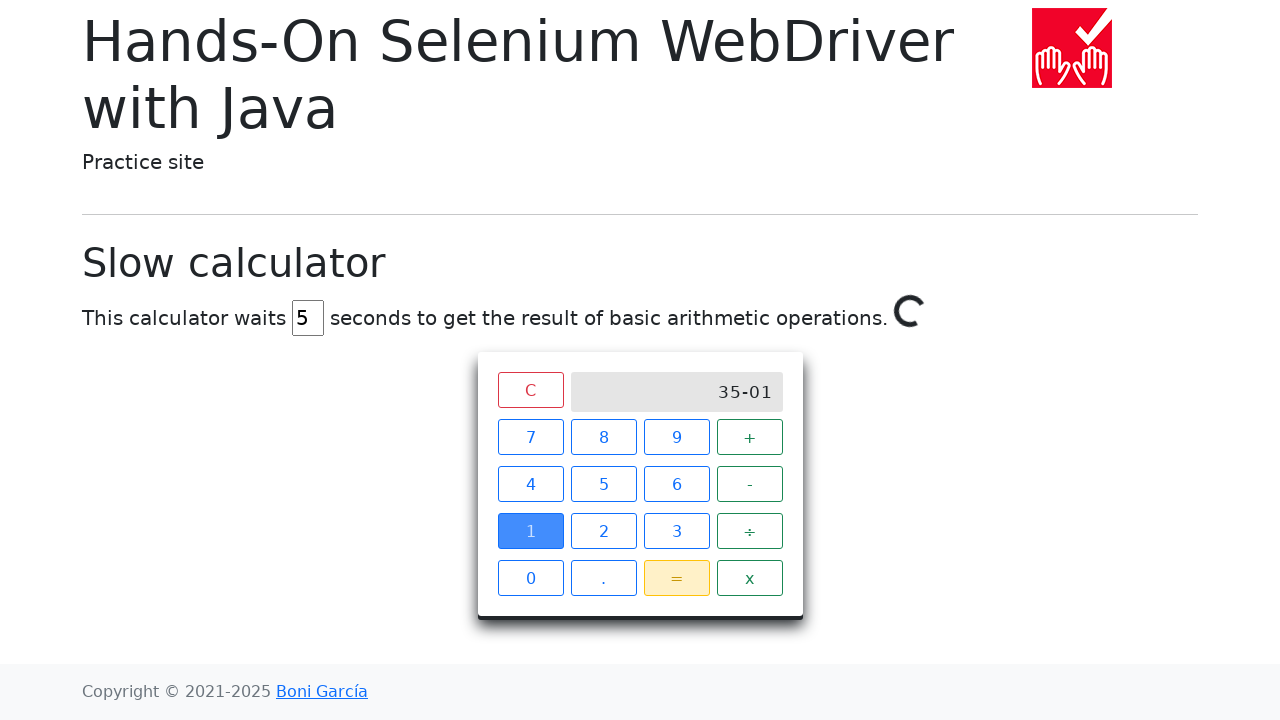

Calculator finished processing and spinner disappeared
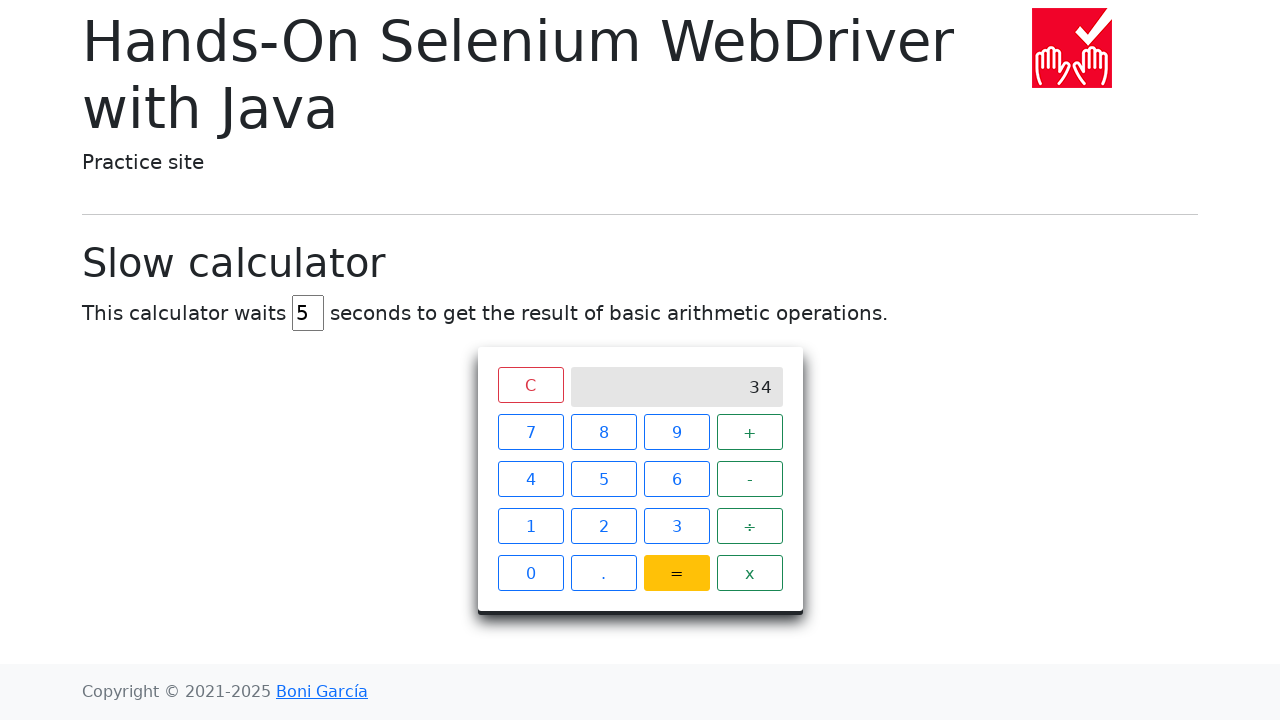

Retrieved final calculation result: 34
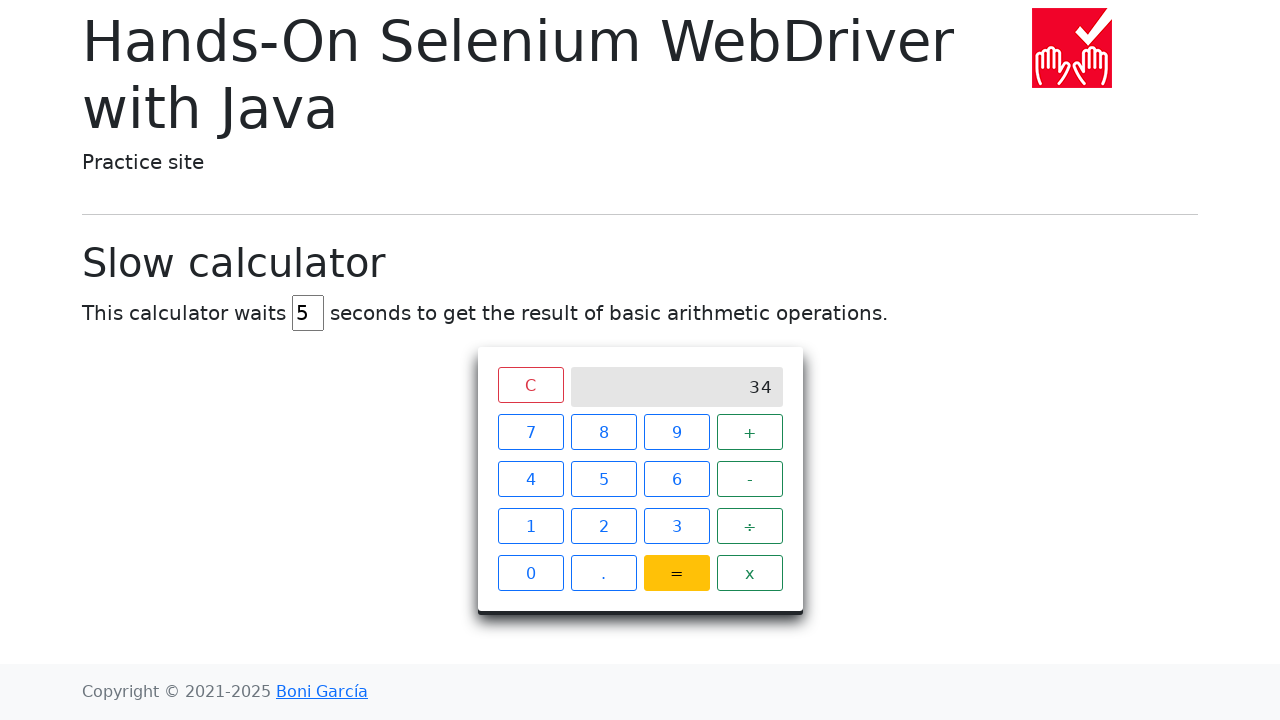

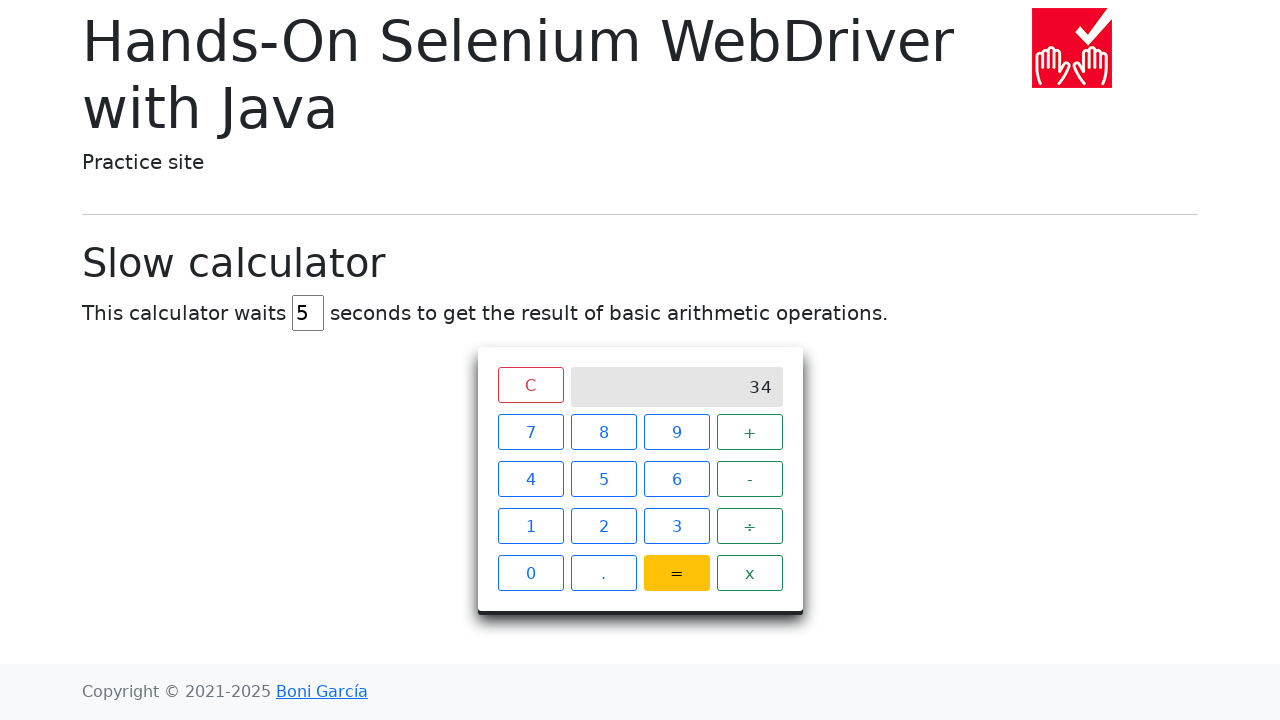